Tests browser window handling by clicking a link that opens a new window, switching to the new window, verifying an element exists, closing the new window, and switching back to the original window.

Starting URL: http://www.testdiary.com/training/selenium/selenium-test-page/

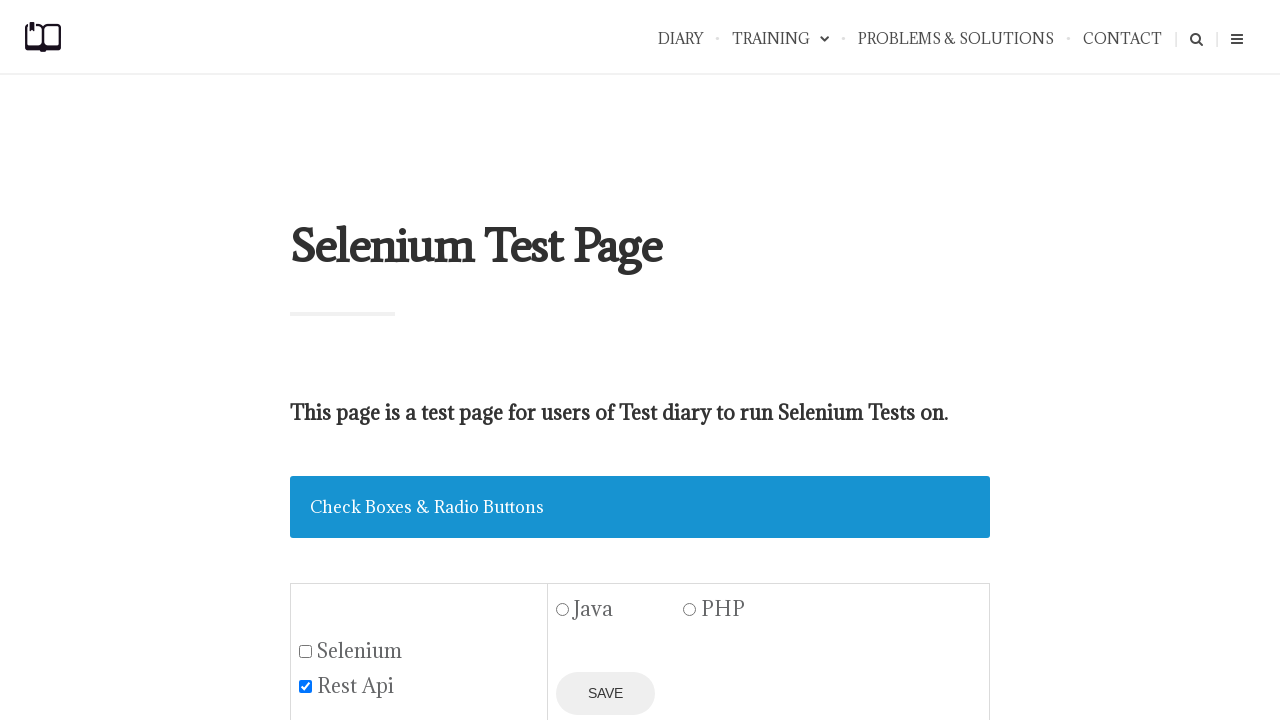

Waited for 'Open page in a new window' link to be visible
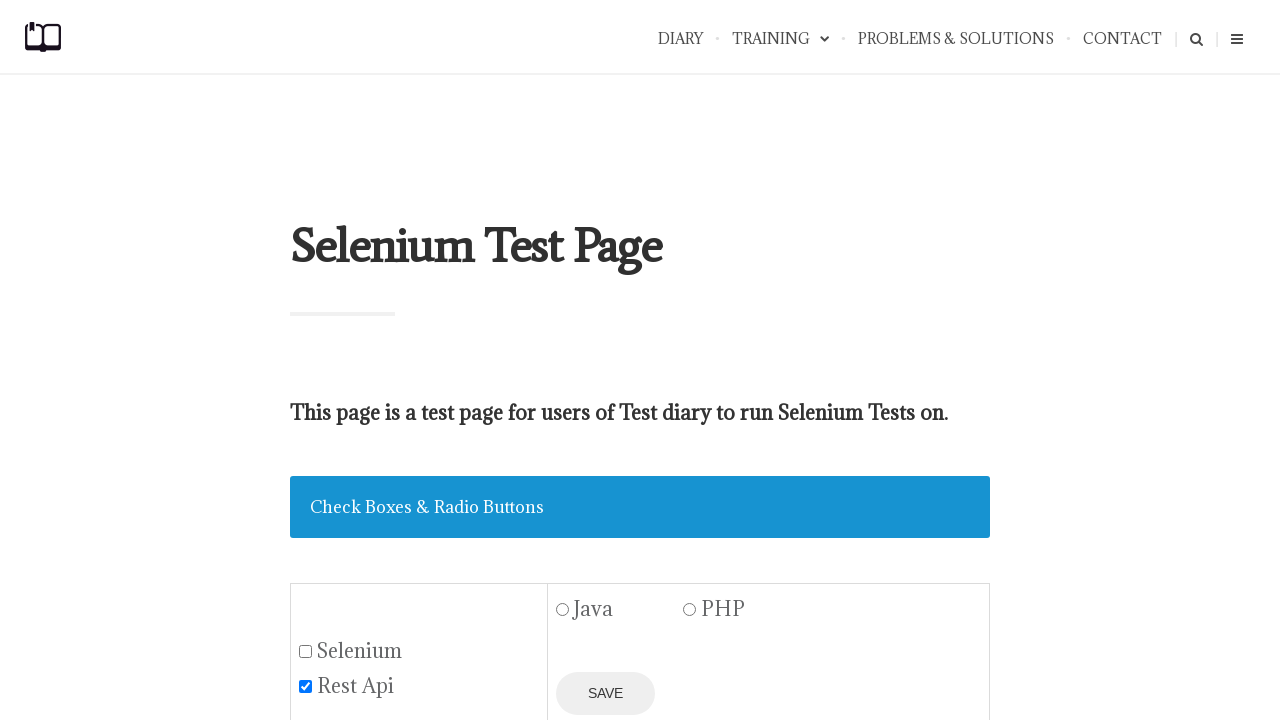

Scrolled 'Open page in a new window' link into view
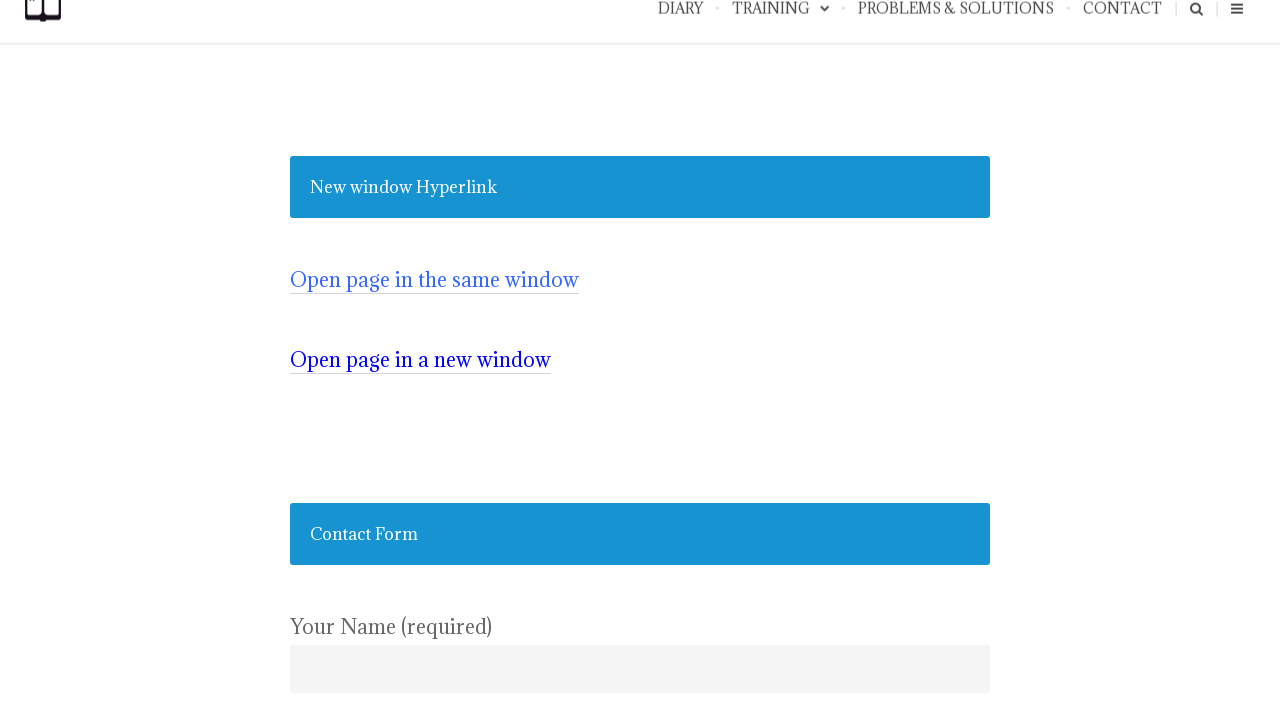

Clicked link to open new window at (420, 360) on text=Open page in a new window
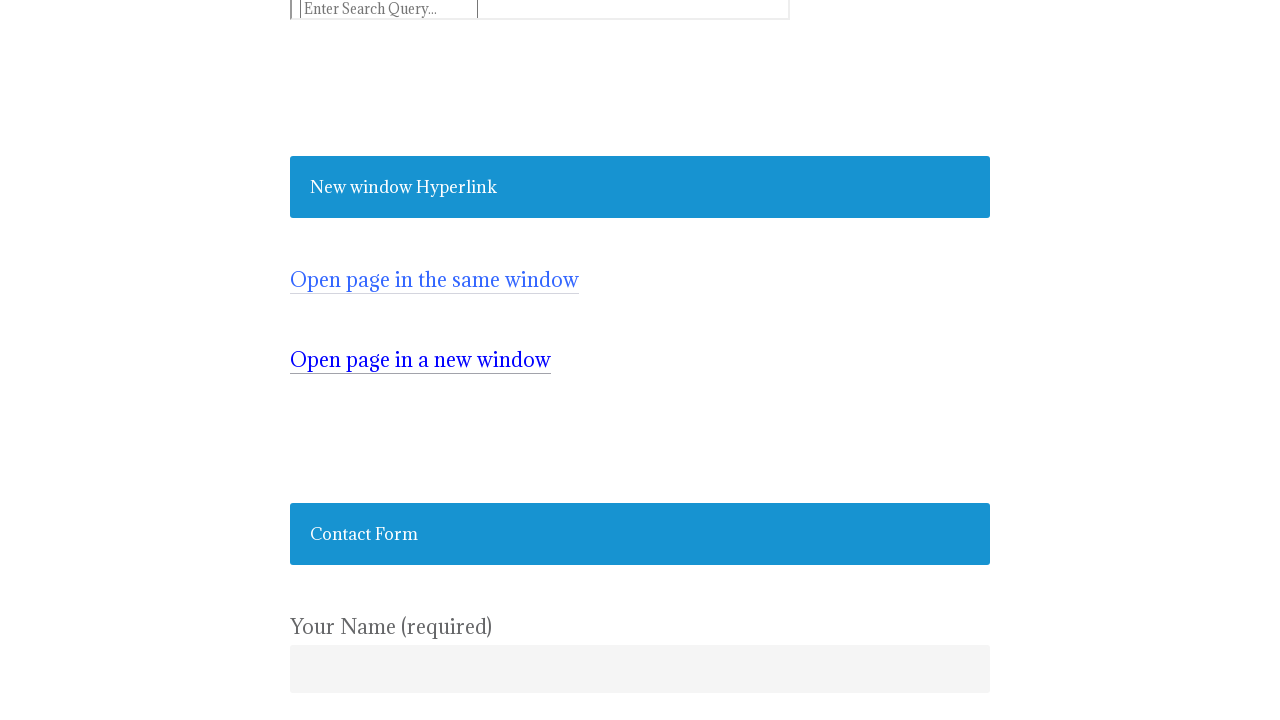

Retrieved new page/window that was opened
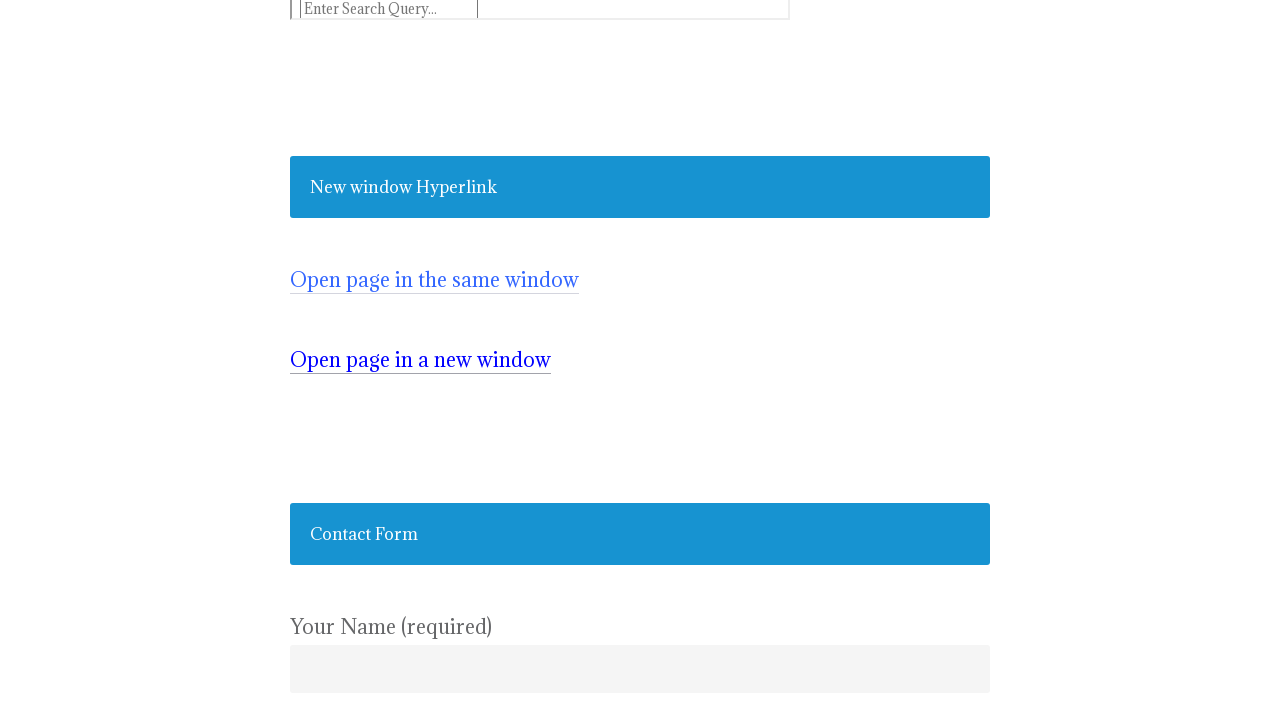

Verified #testpagelink element exists in new window
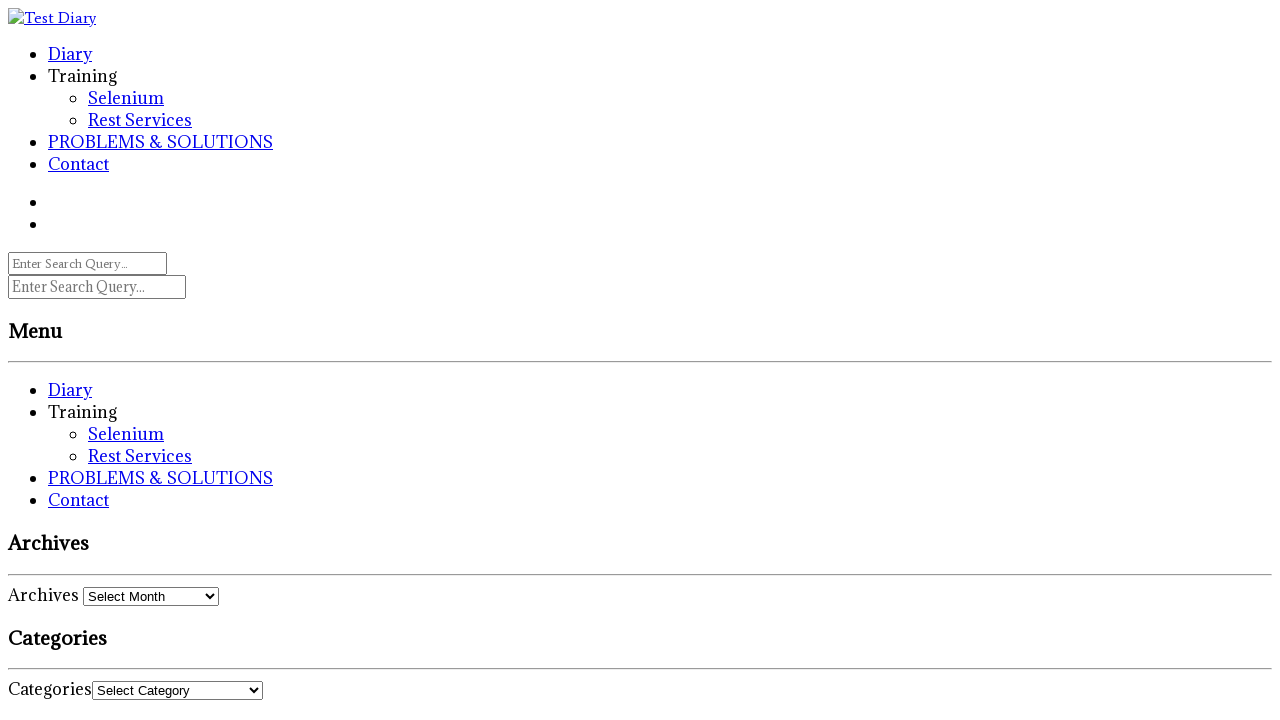

Closed new window/tab
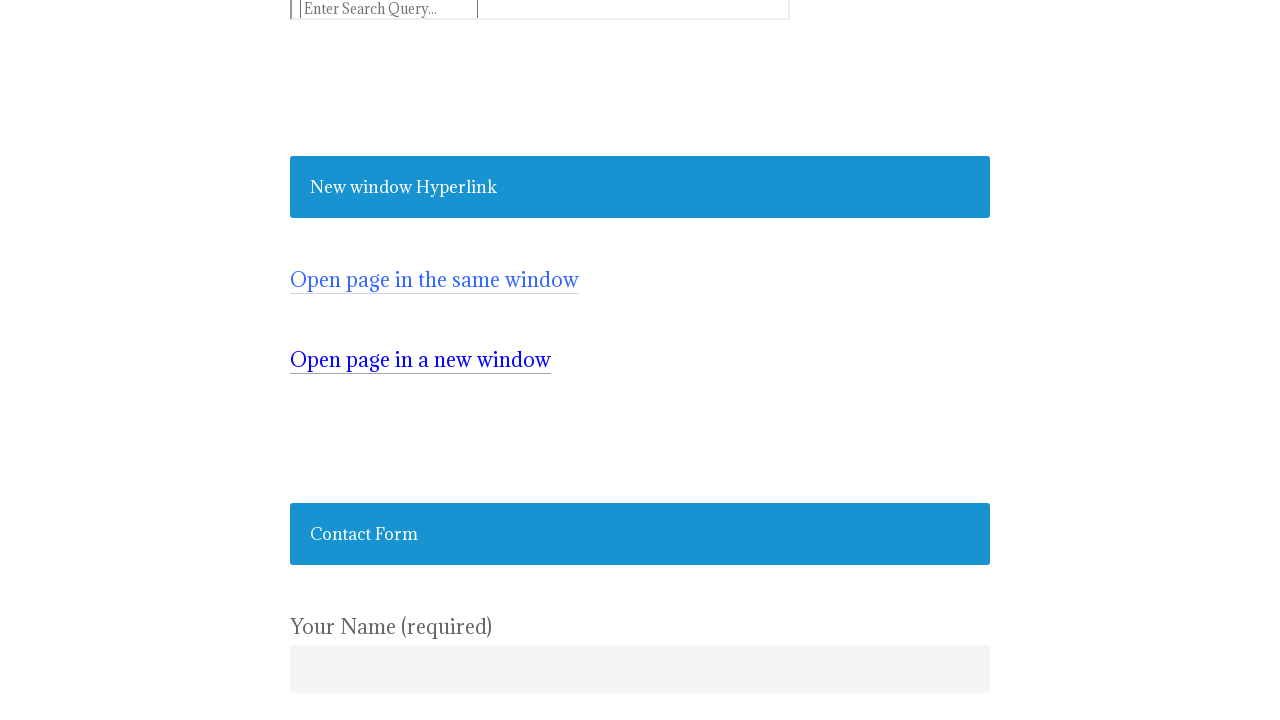

Verified 'Open page in a new window' link still visible on original page
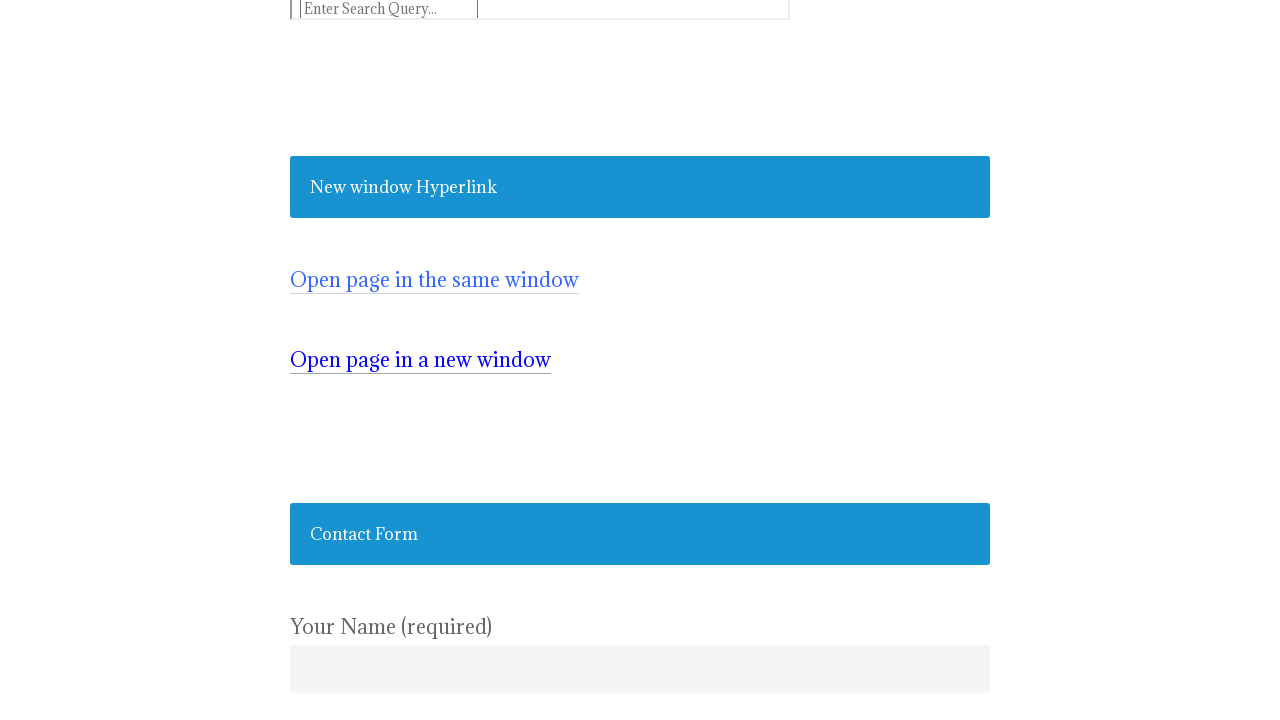

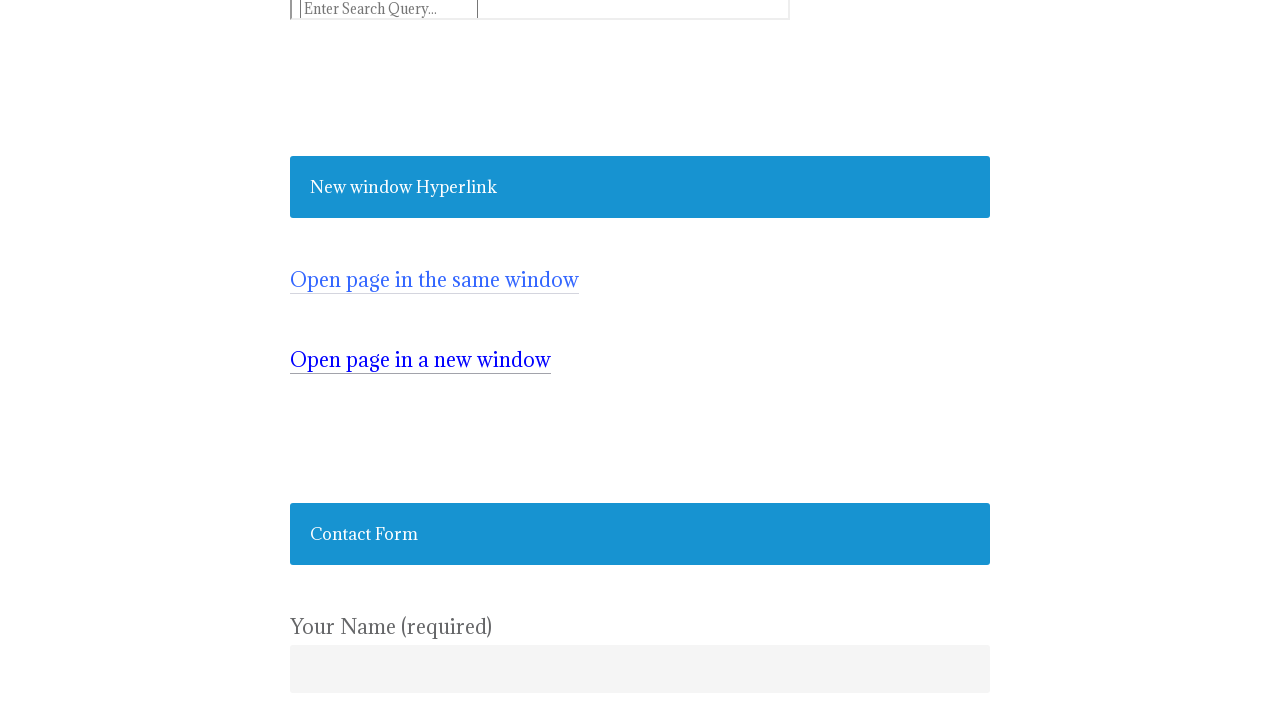